Tests Bootstrap dropdown functionality by clicking on a dropdown menu and verifying the dropdown options are displayed

Starting URL: https://www.w3schools.com/bootstrap/bootstrap_dropdowns.asp

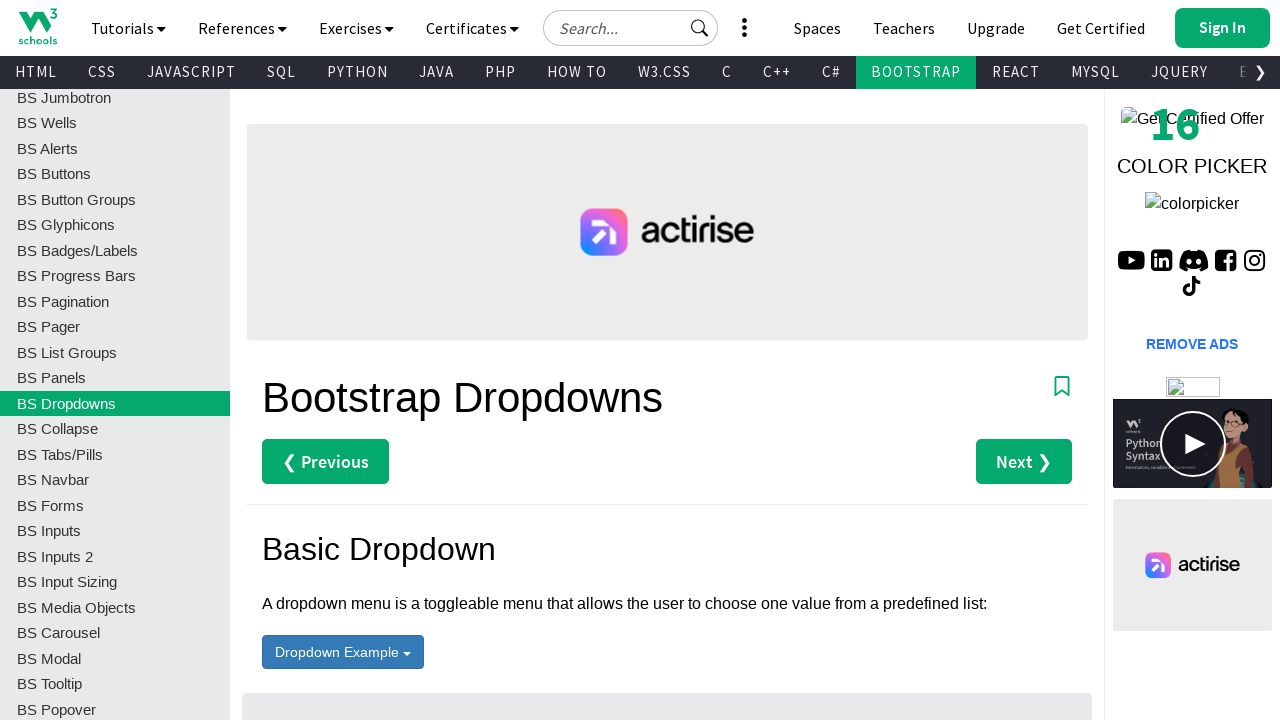

Clicked on dropdown menu button at (343, 652) on #menu1
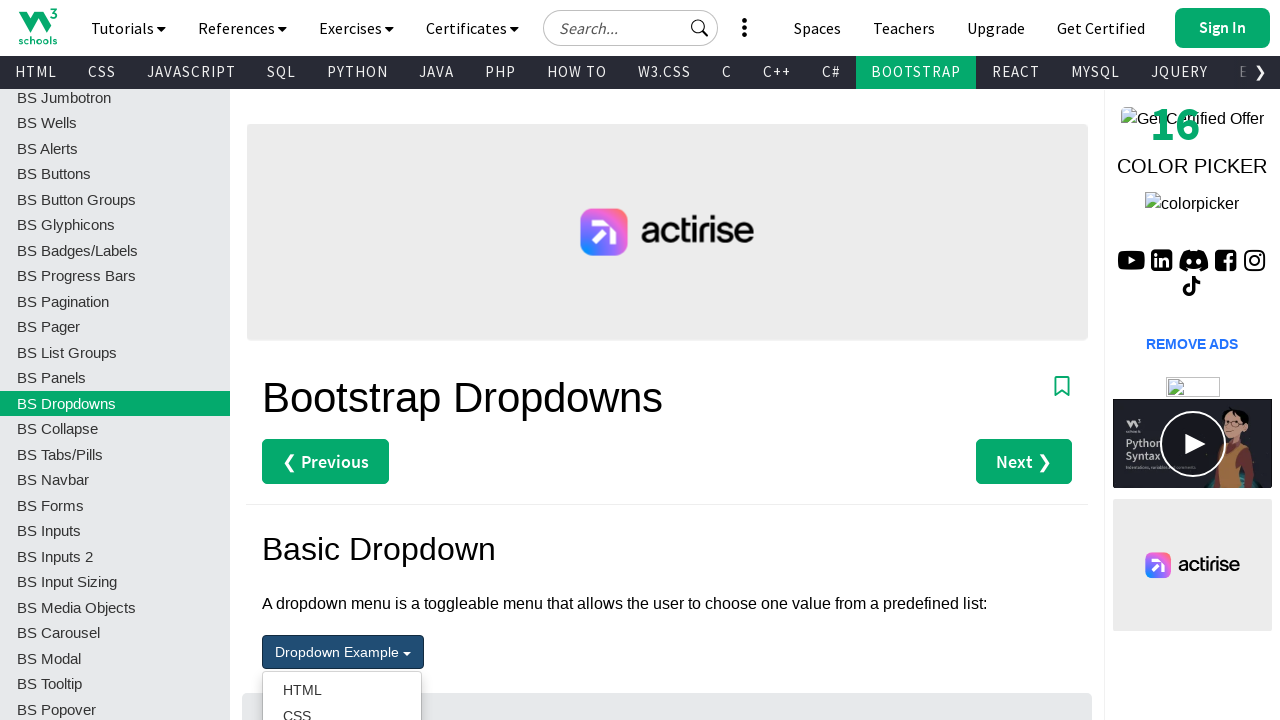

Waited for dropdown options to be visible
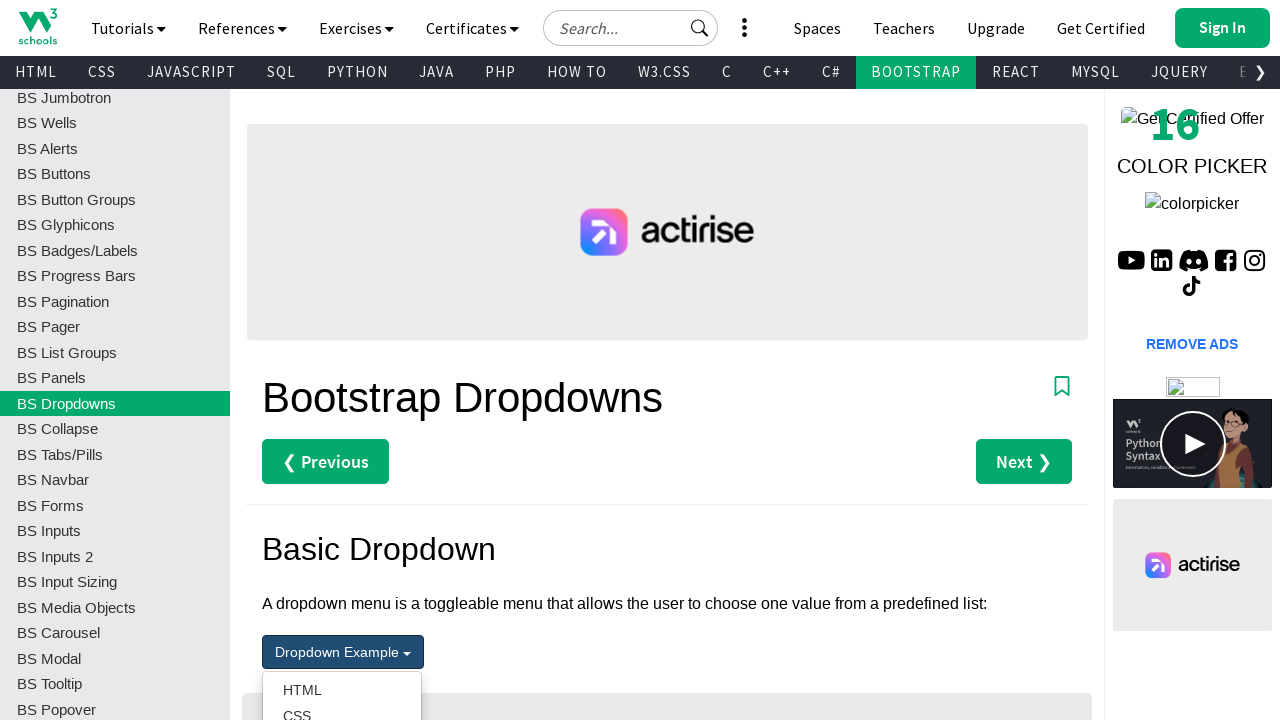

Located dropdown items using XPath selector
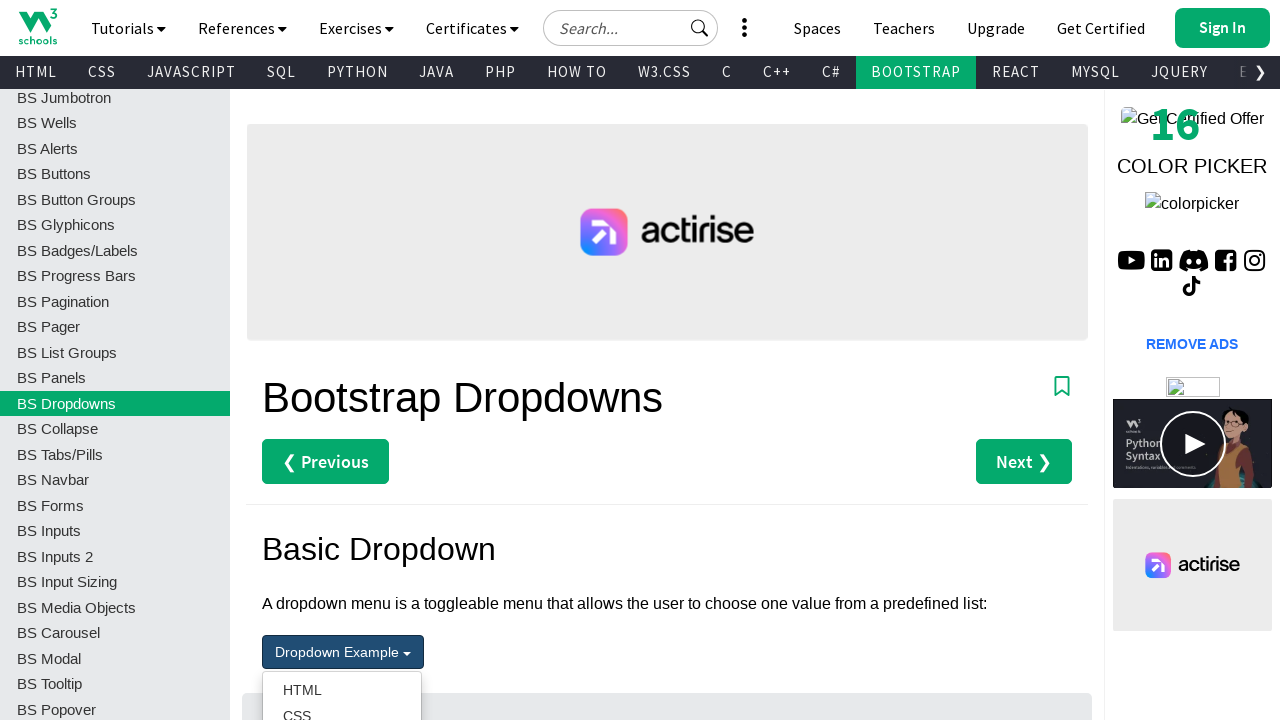

Verified first dropdown item is visible
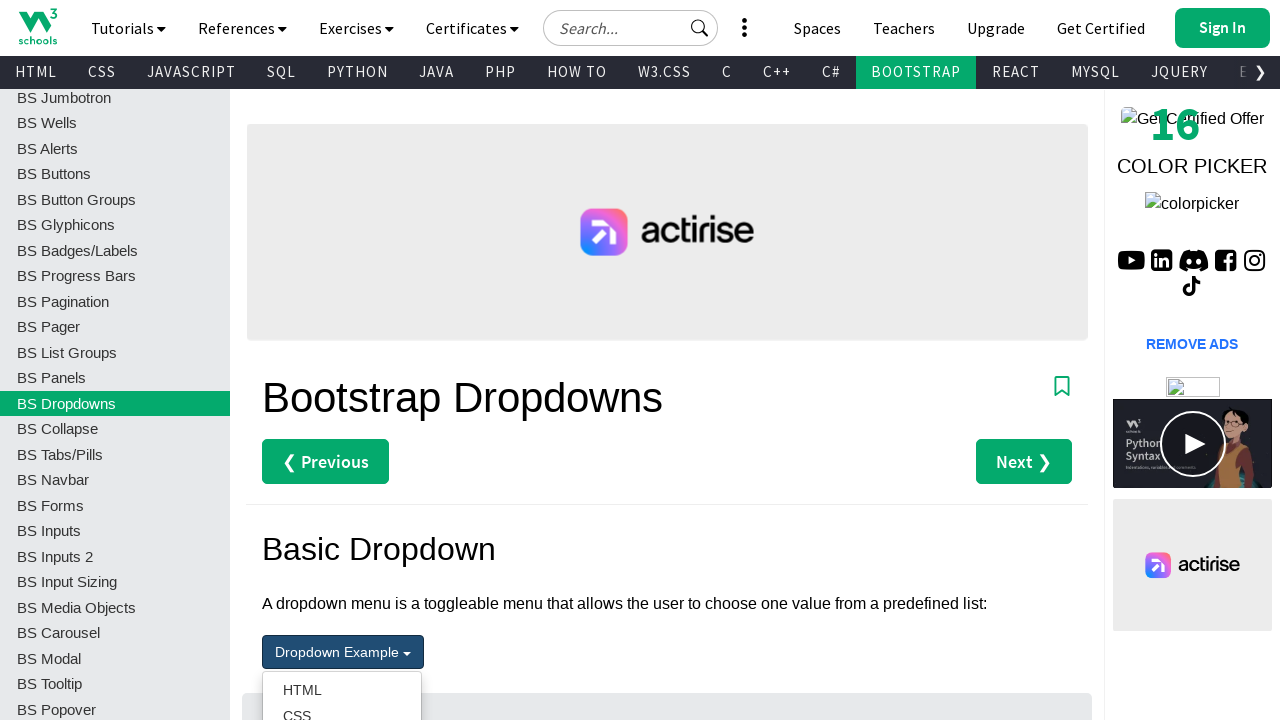

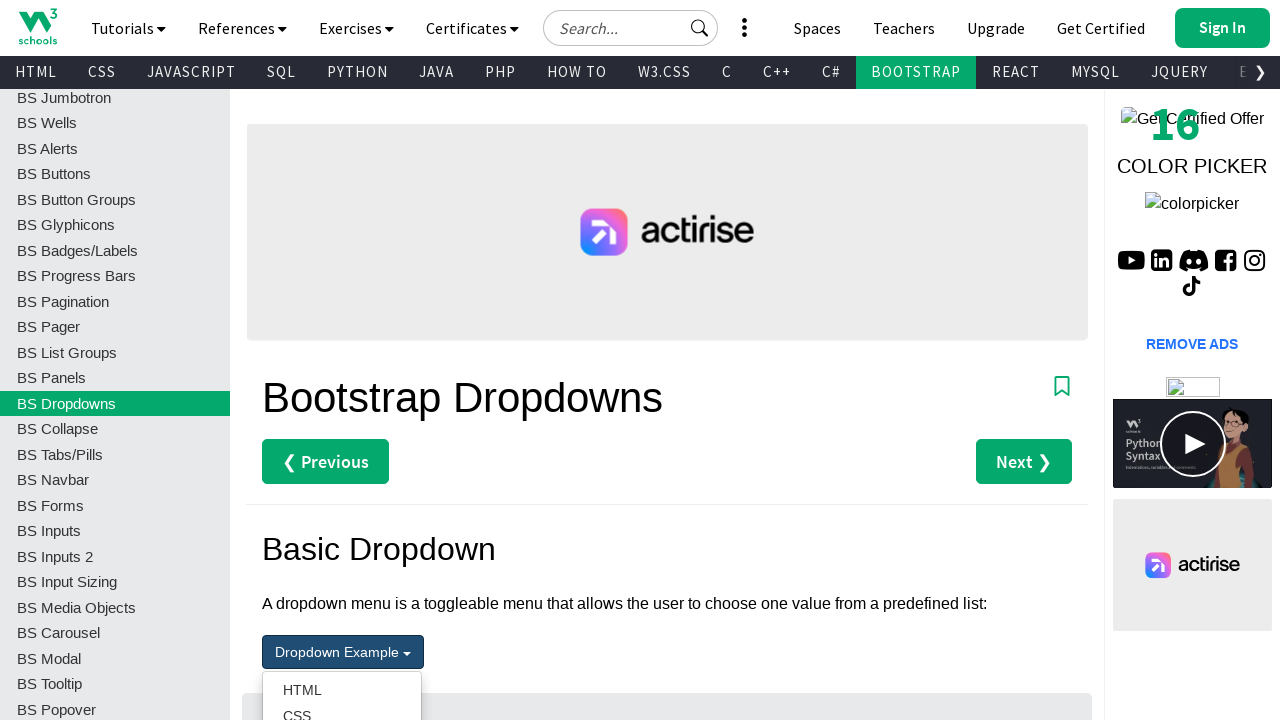